Tests a form submission by filling in first name, last name, and email fields, then submitting the form

Starting URL: https://secure-retreat-92358.herokuapp.com/

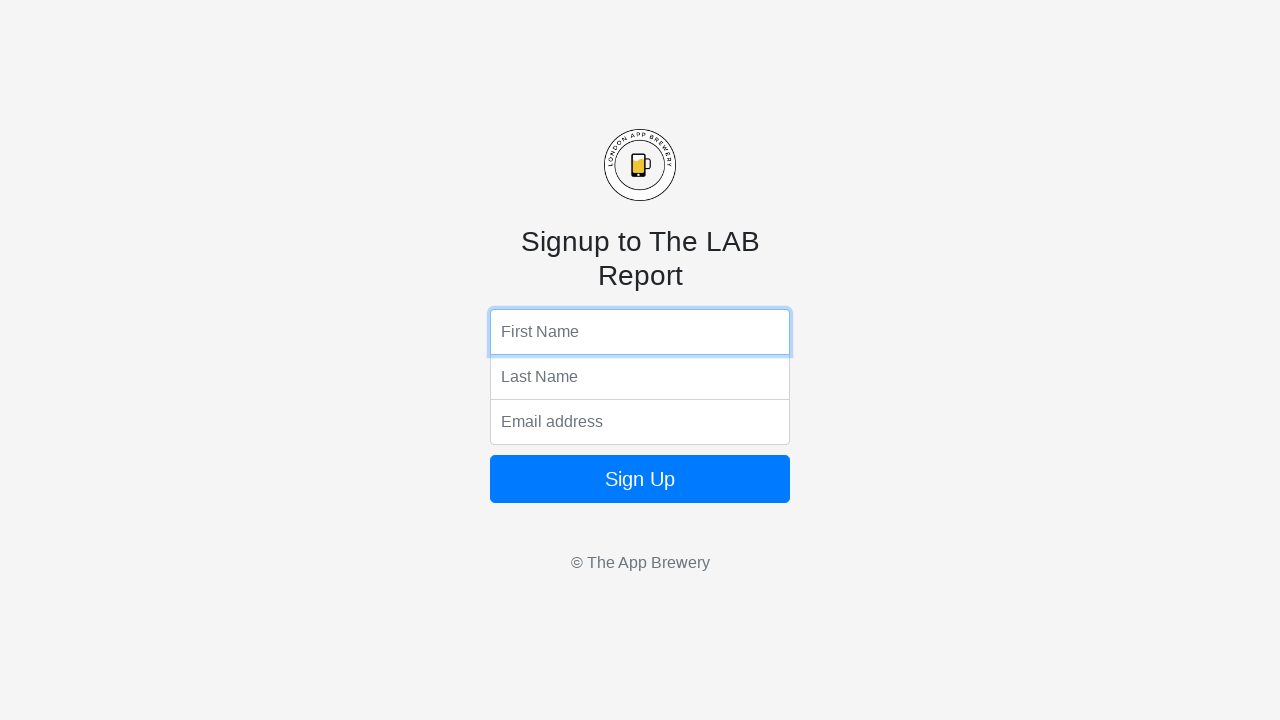

Filled first name field with 'Michael' on input[name='fName']
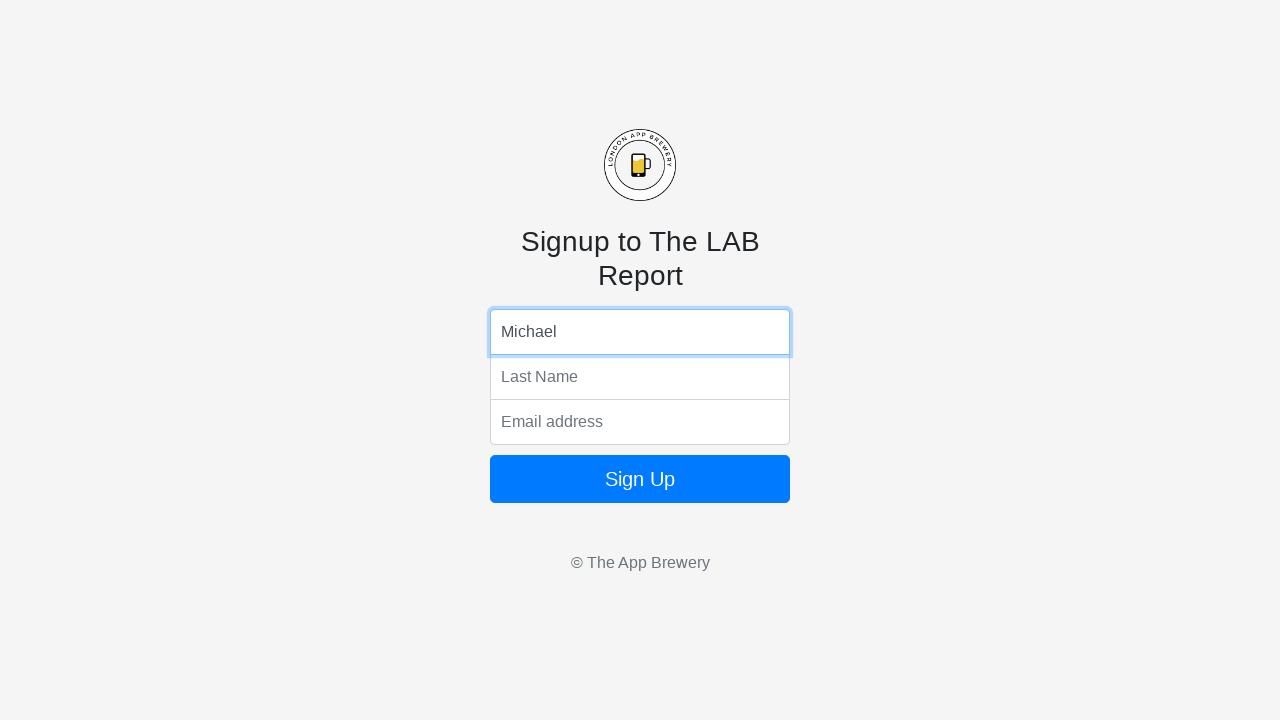

Filled last name field with 'Thompson' on input[name='lName']
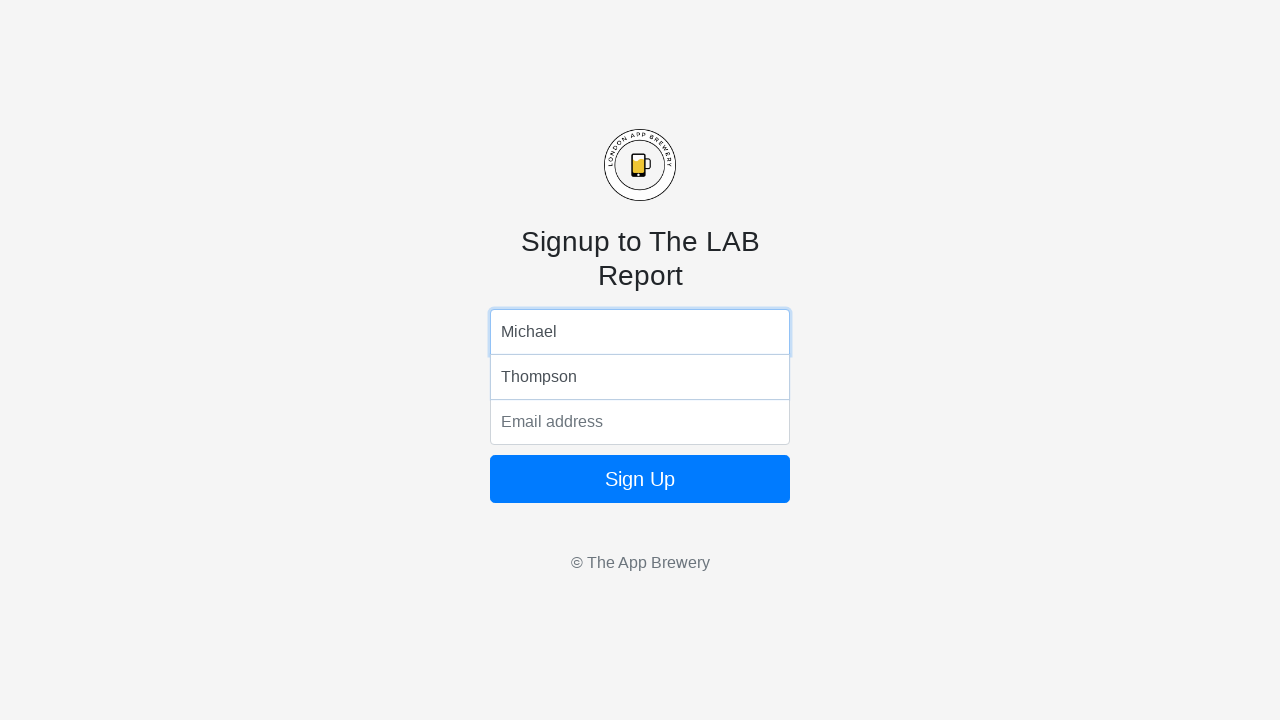

Filled email field with 'michael.thompson@example.com' on input[name='email']
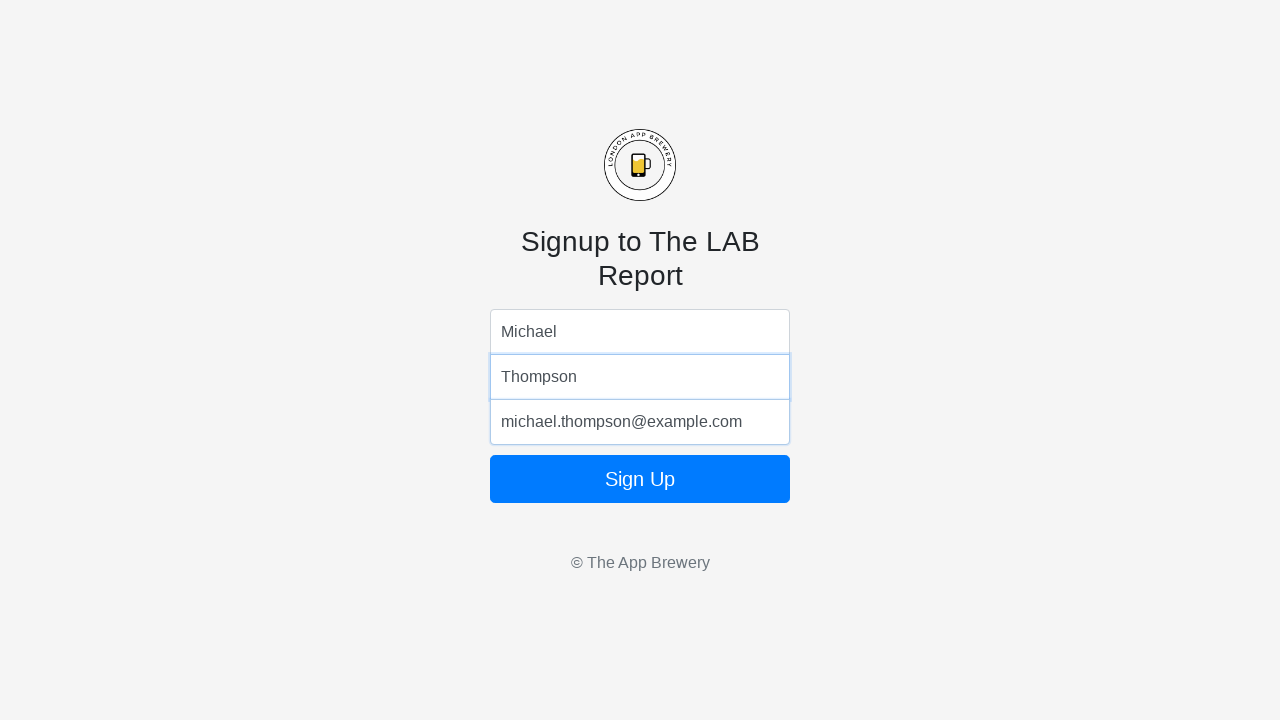

Submitted form by pressing Enter on email field on input[name='email']
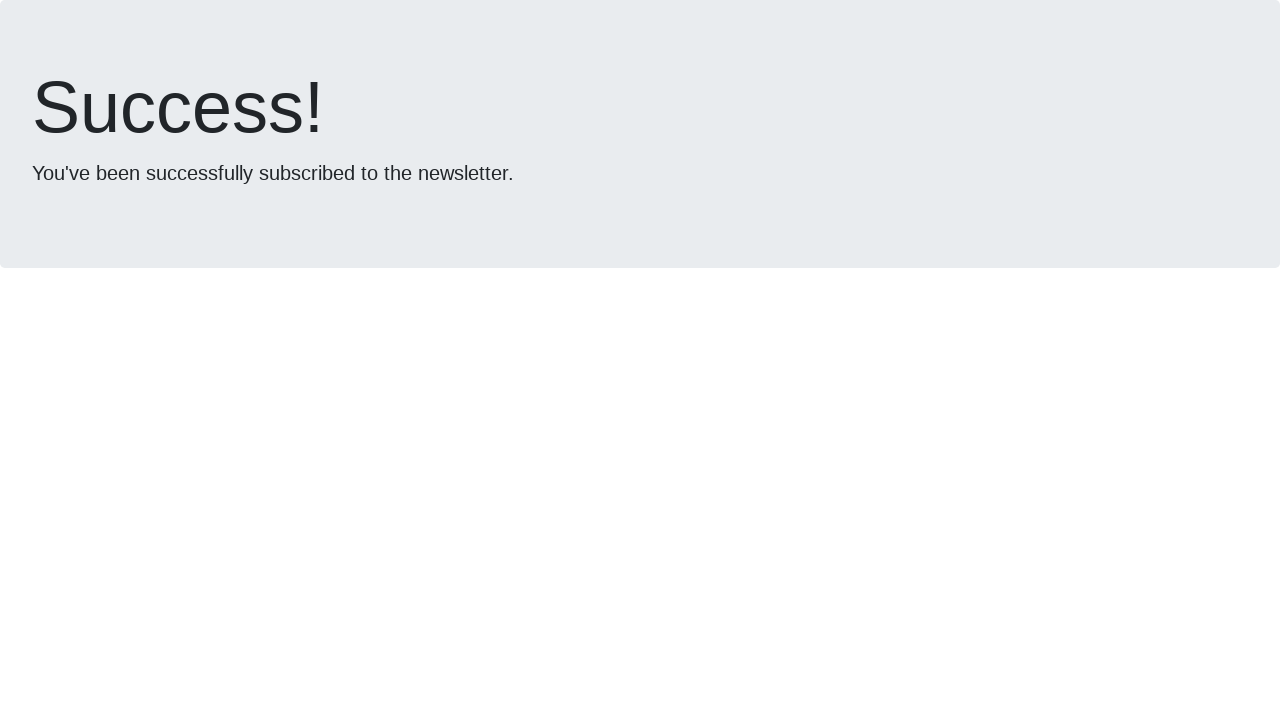

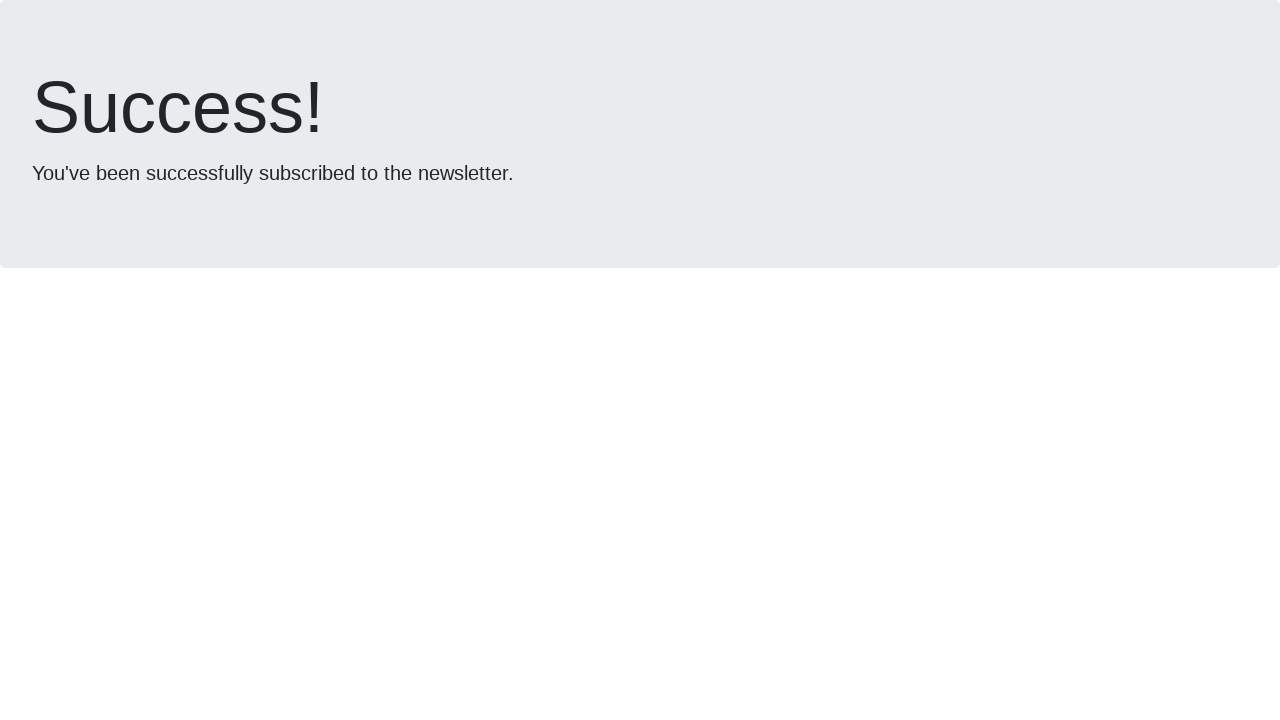